Tests that the Clear completed button displays with correct text when there are completed items

Starting URL: https://demo.playwright.dev/todomvc

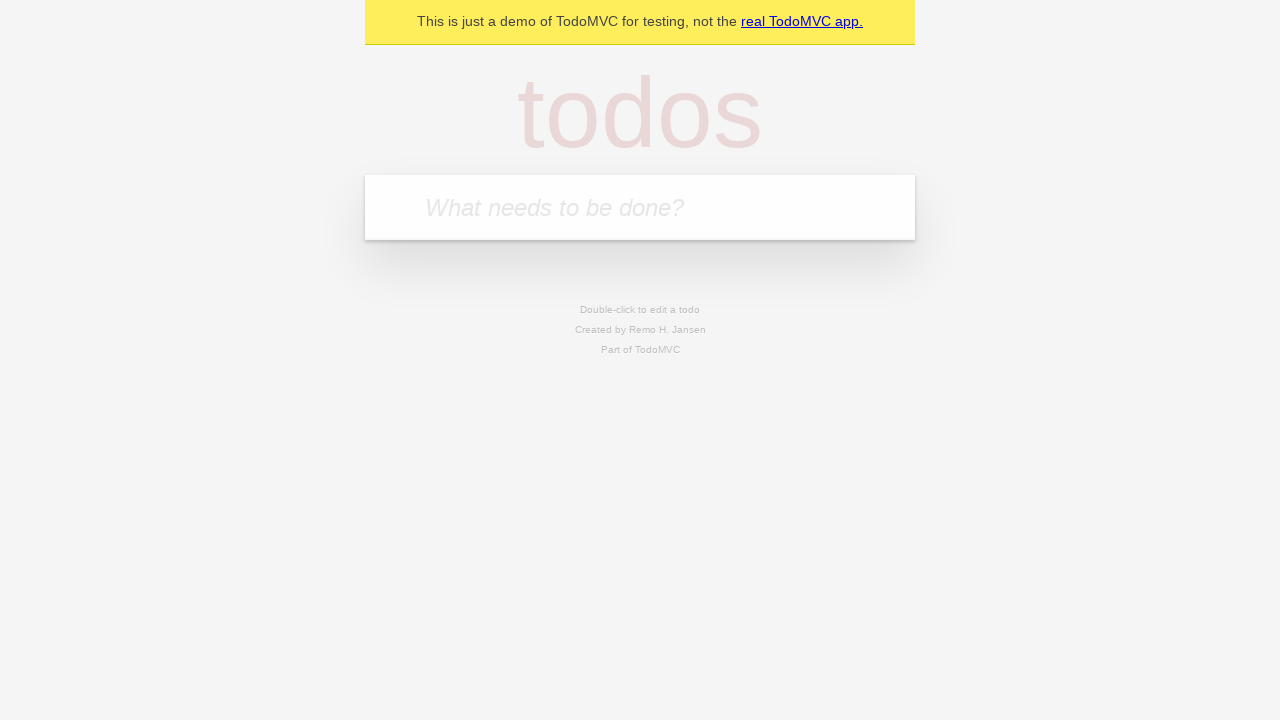

Filled todo input with 'buy some cheese' on internal:attr=[placeholder="What needs to be done?"i]
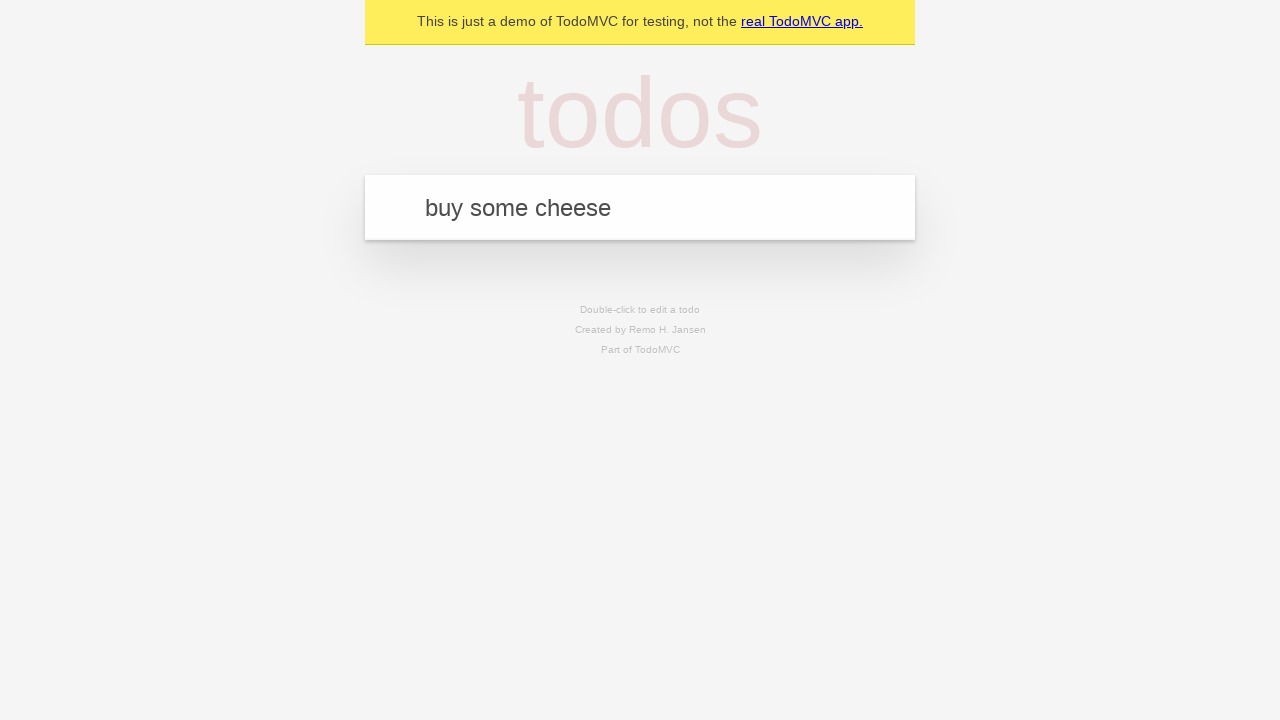

Pressed Enter to add first todo on internal:attr=[placeholder="What needs to be done?"i]
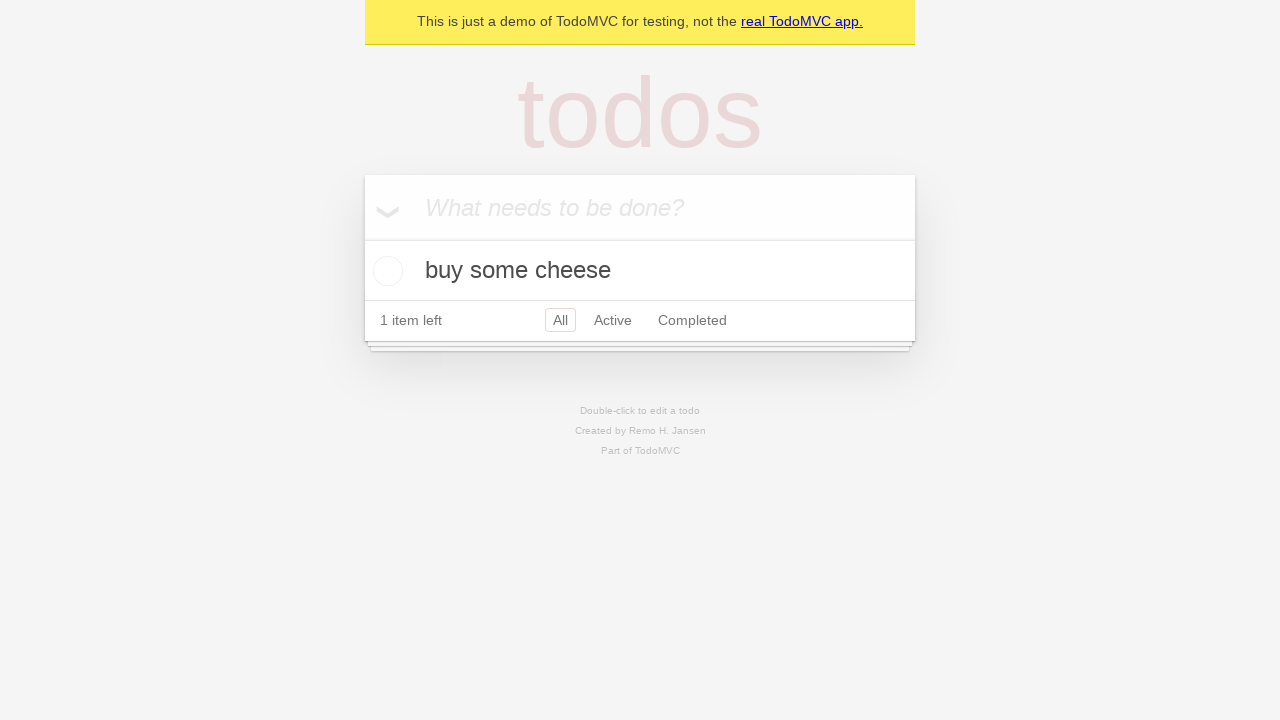

Filled todo input with 'feed the cat' on internal:attr=[placeholder="What needs to be done?"i]
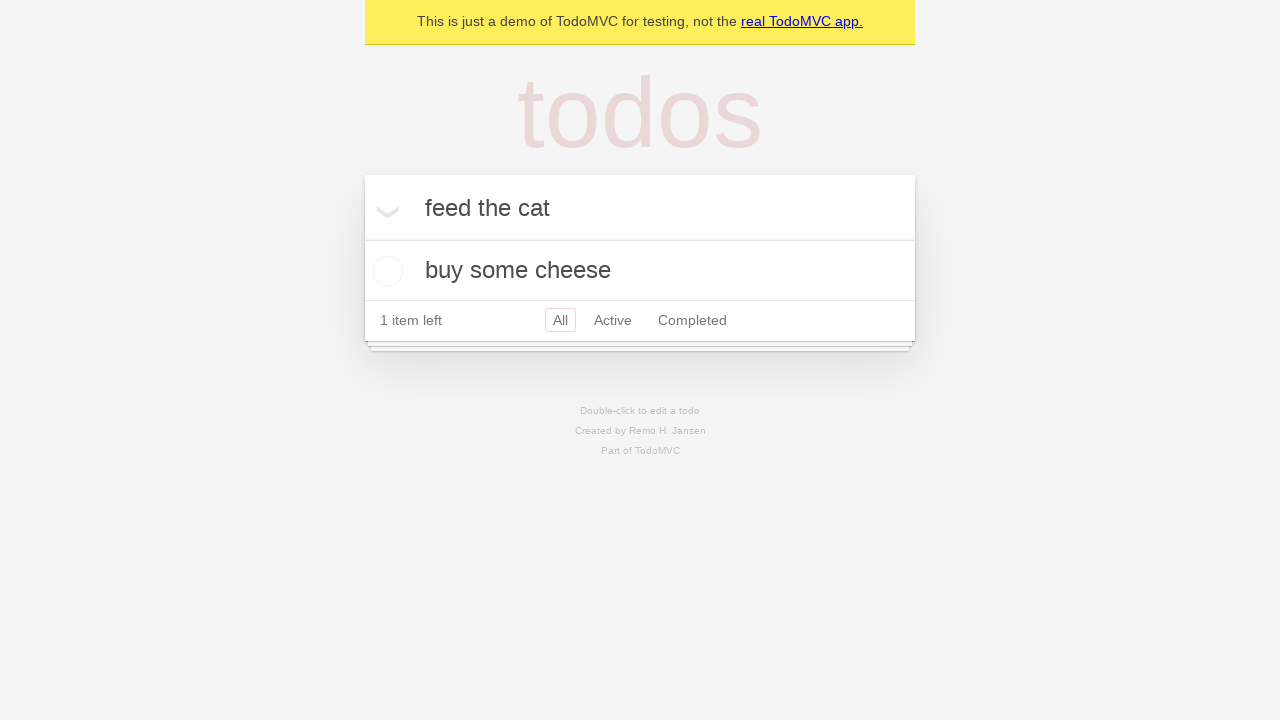

Pressed Enter to add second todo on internal:attr=[placeholder="What needs to be done?"i]
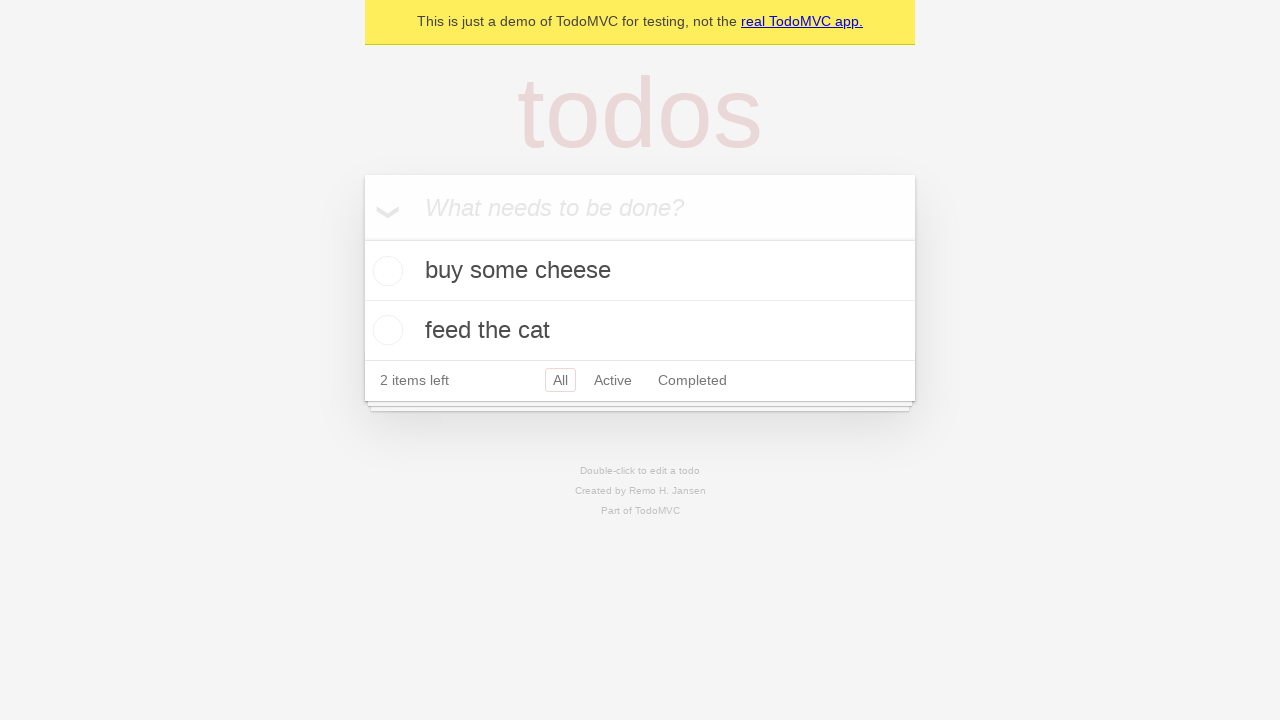

Filled todo input with 'book a doctors appointment' on internal:attr=[placeholder="What needs to be done?"i]
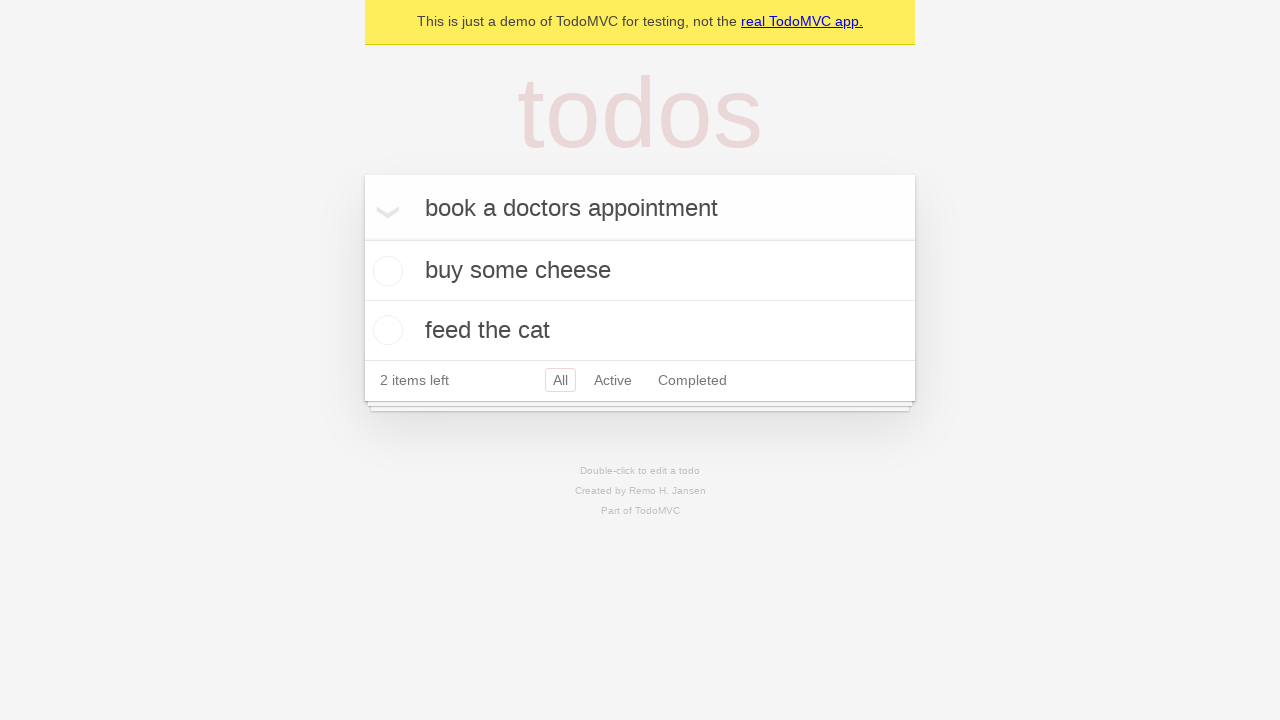

Pressed Enter to add third todo on internal:attr=[placeholder="What needs to be done?"i]
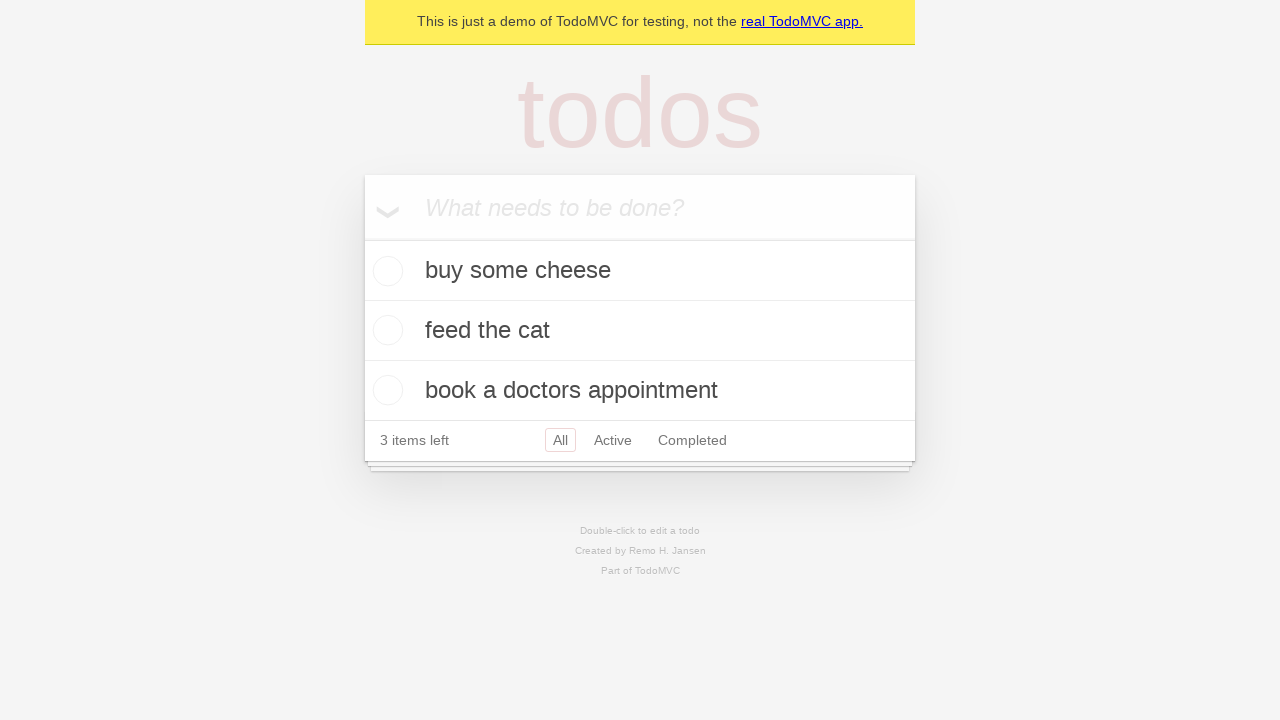

Checked first todo item as completed at (385, 271) on .todo-list li .toggle >> nth=0
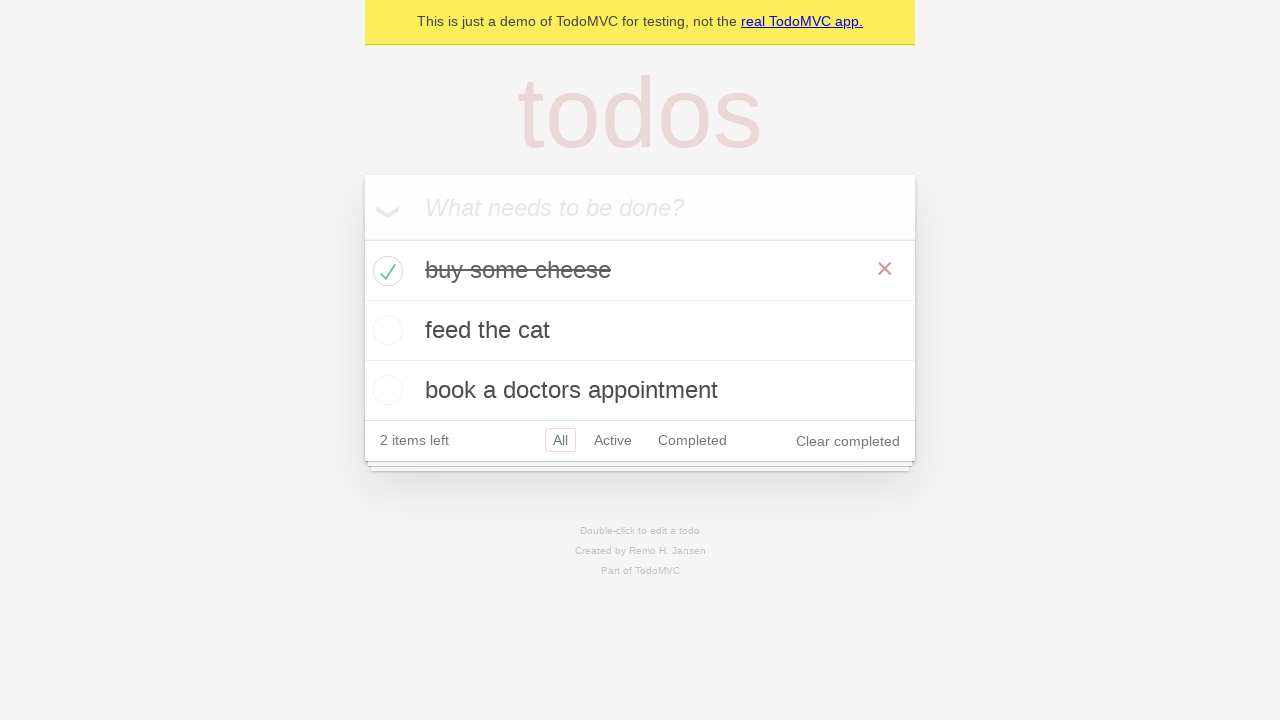

Clear completed button appeared with correct text
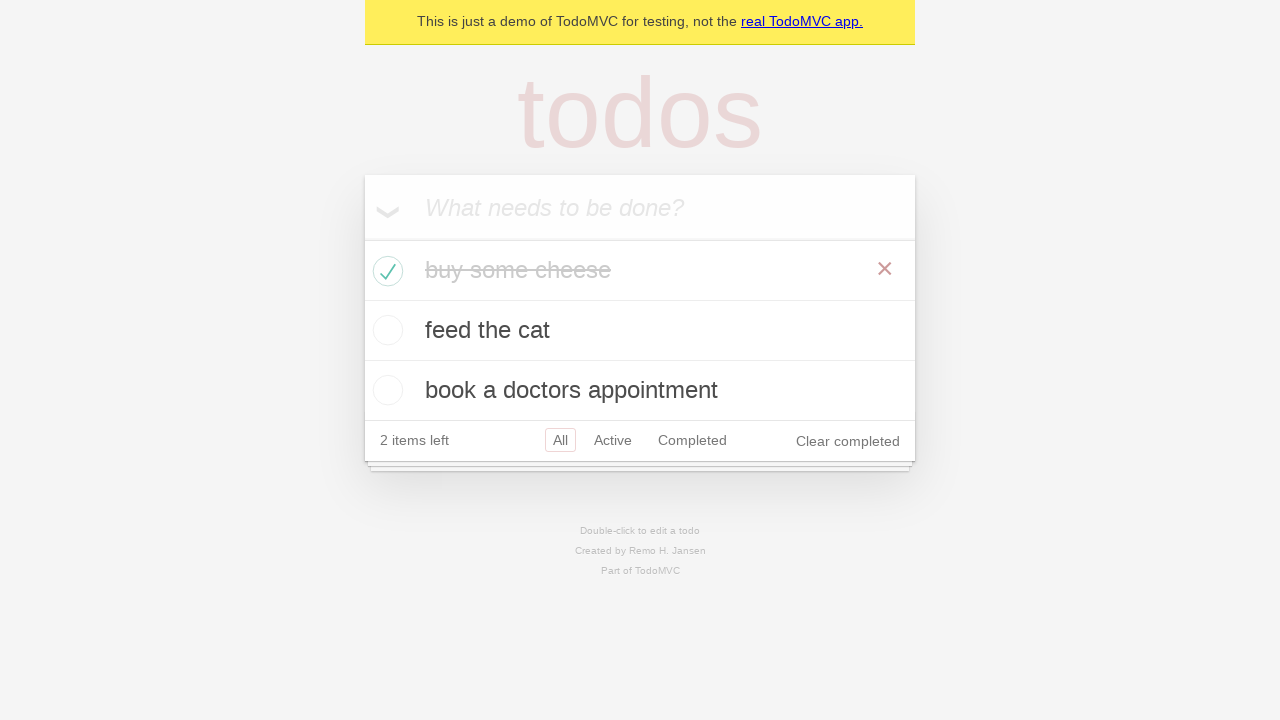

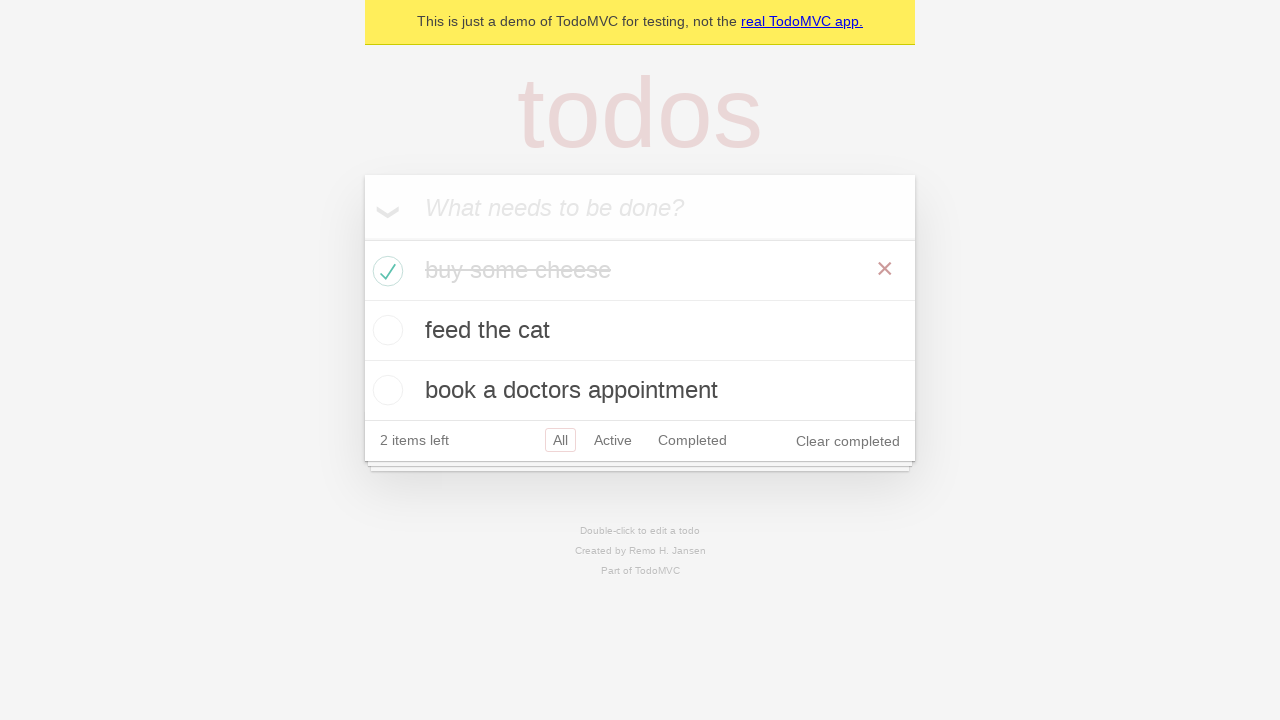